Tests iframe switching, reading content from multiple frames, and handling multiple browser windows/tabs

Starting URL: https://demoqa.com/frames

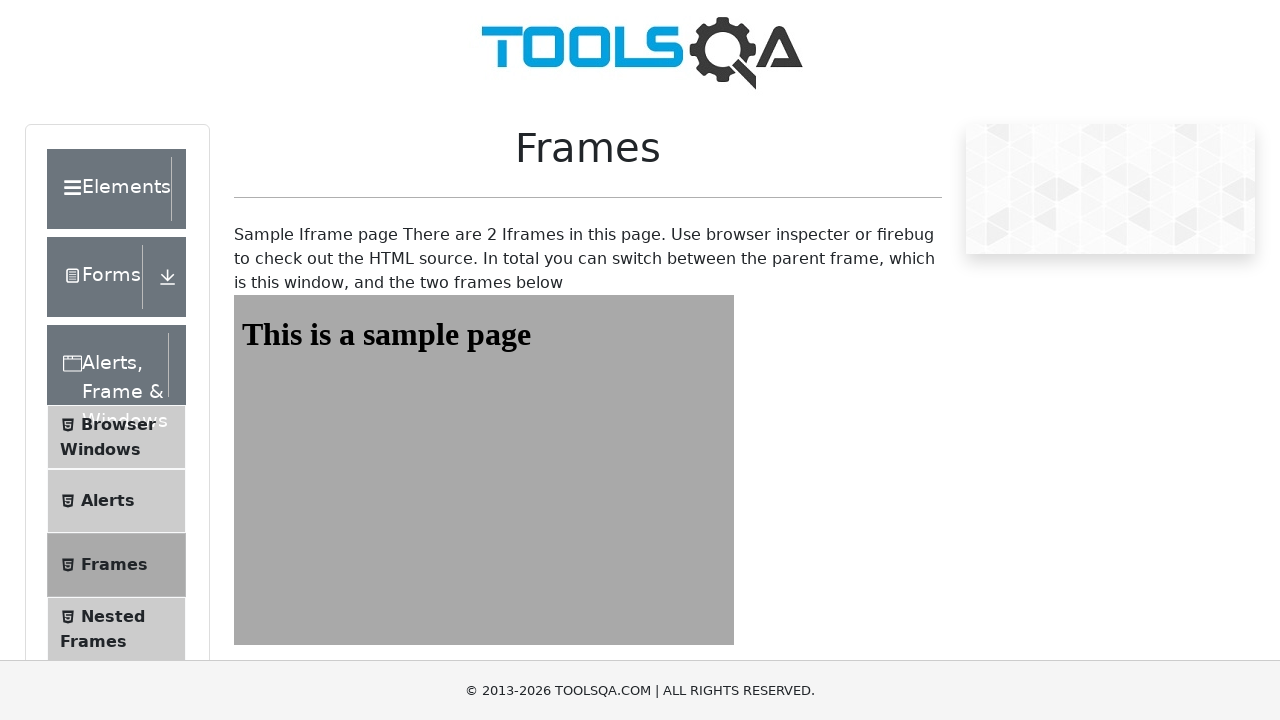

Located frame1
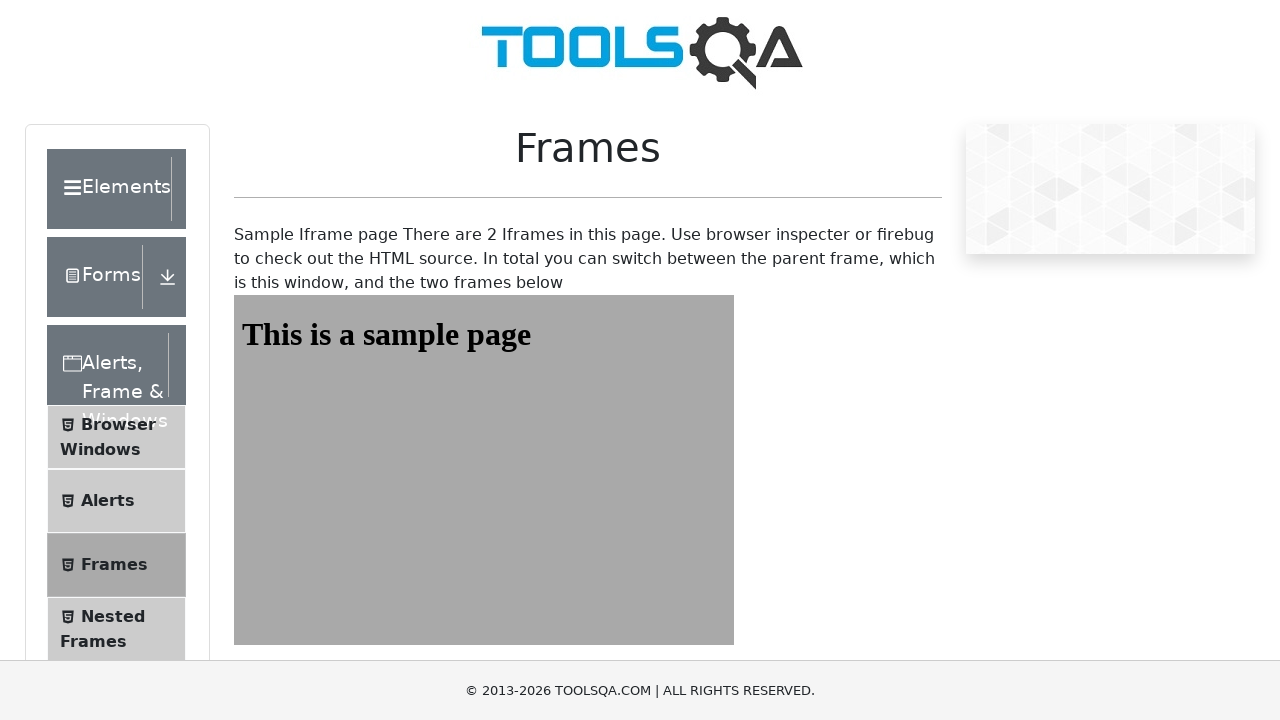

Located heading element in frame1
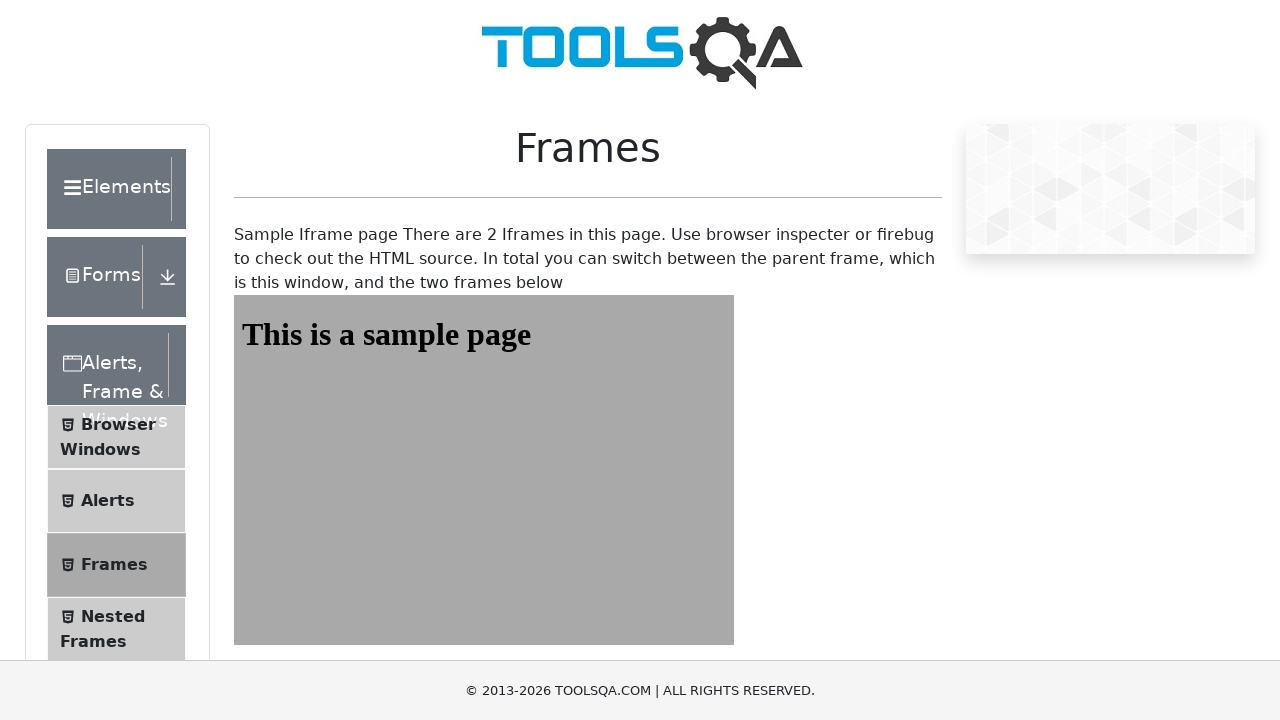

Read heading text from frame1: This is a sample page
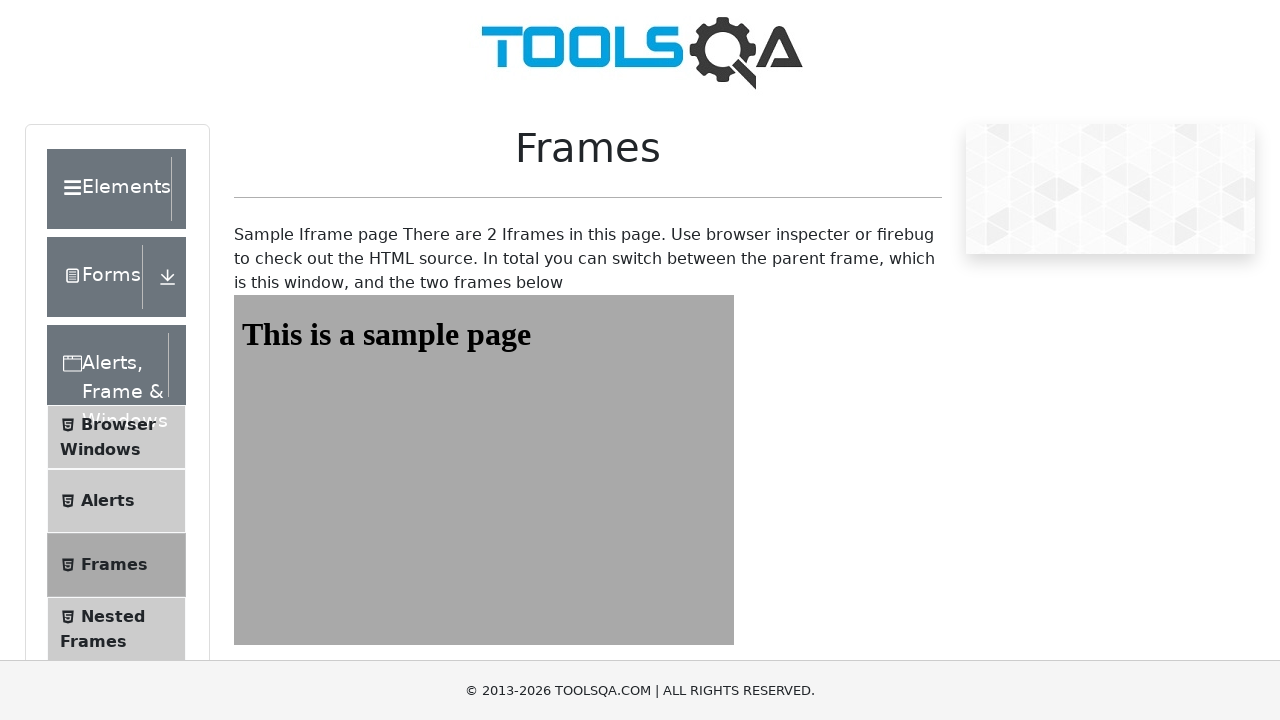

Located frame2
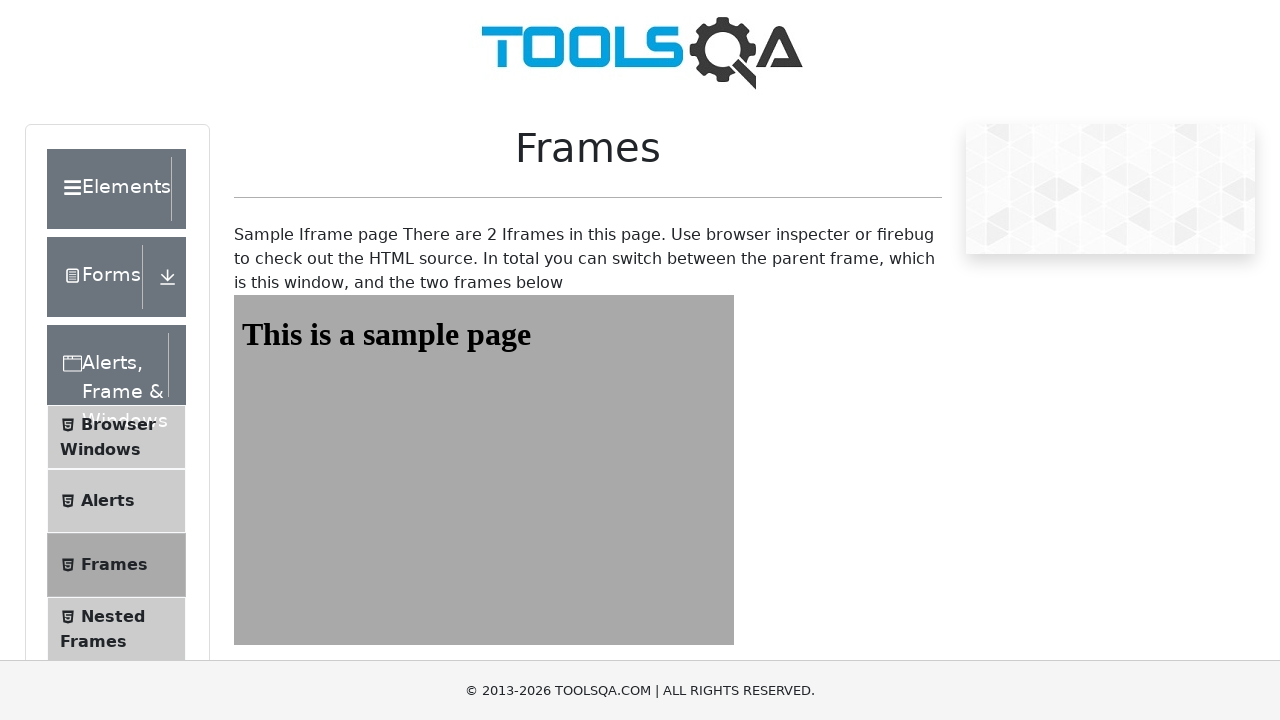

Located heading element in frame2
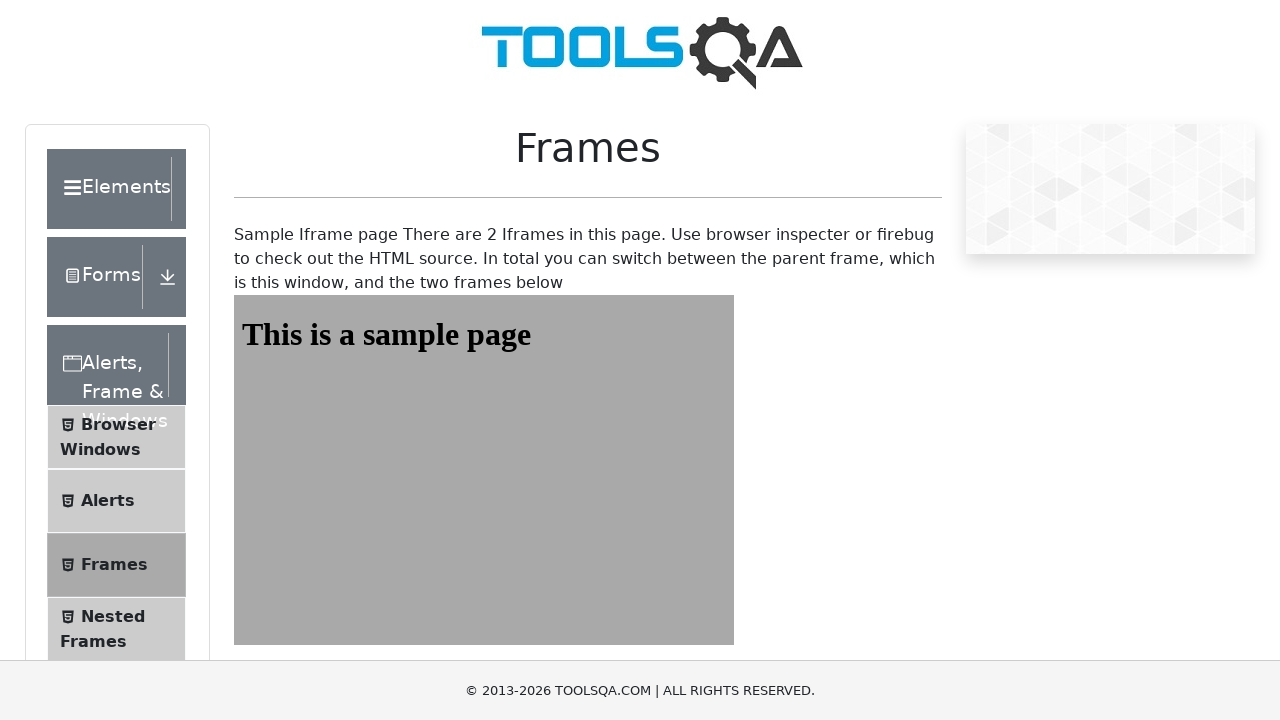

Read heading text from frame2: This is a sample page
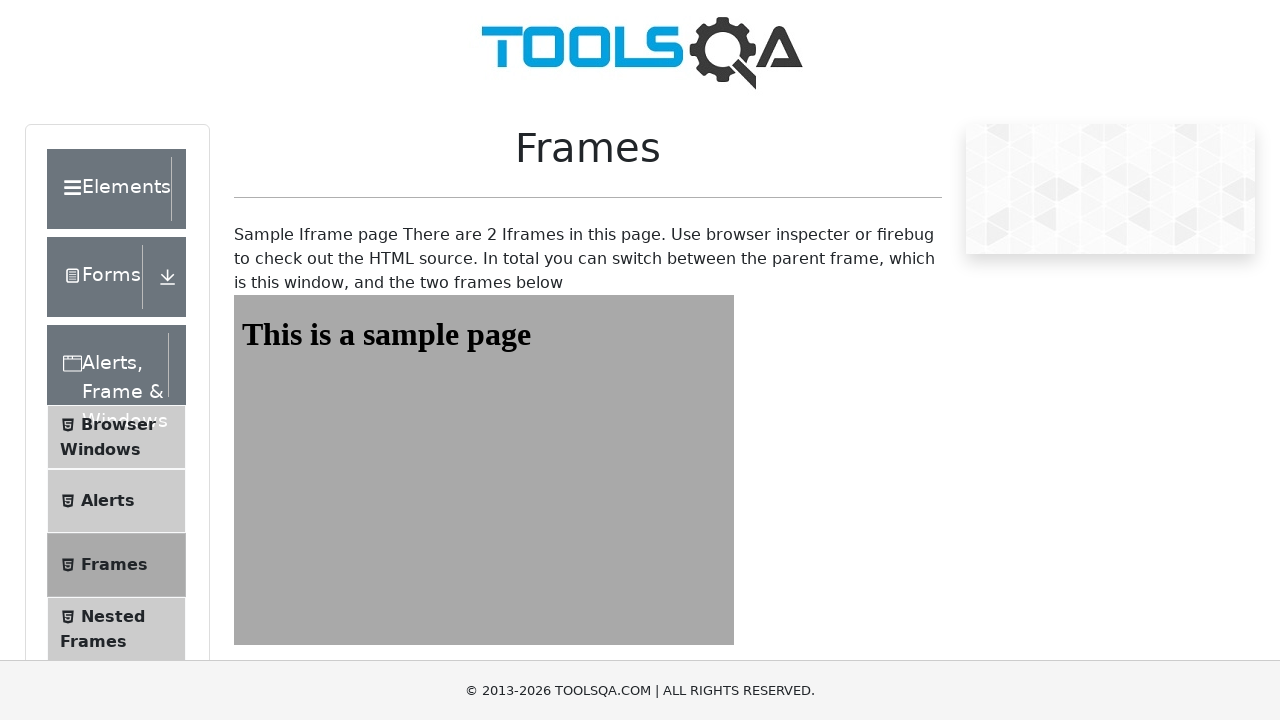

Located Browser Windows link
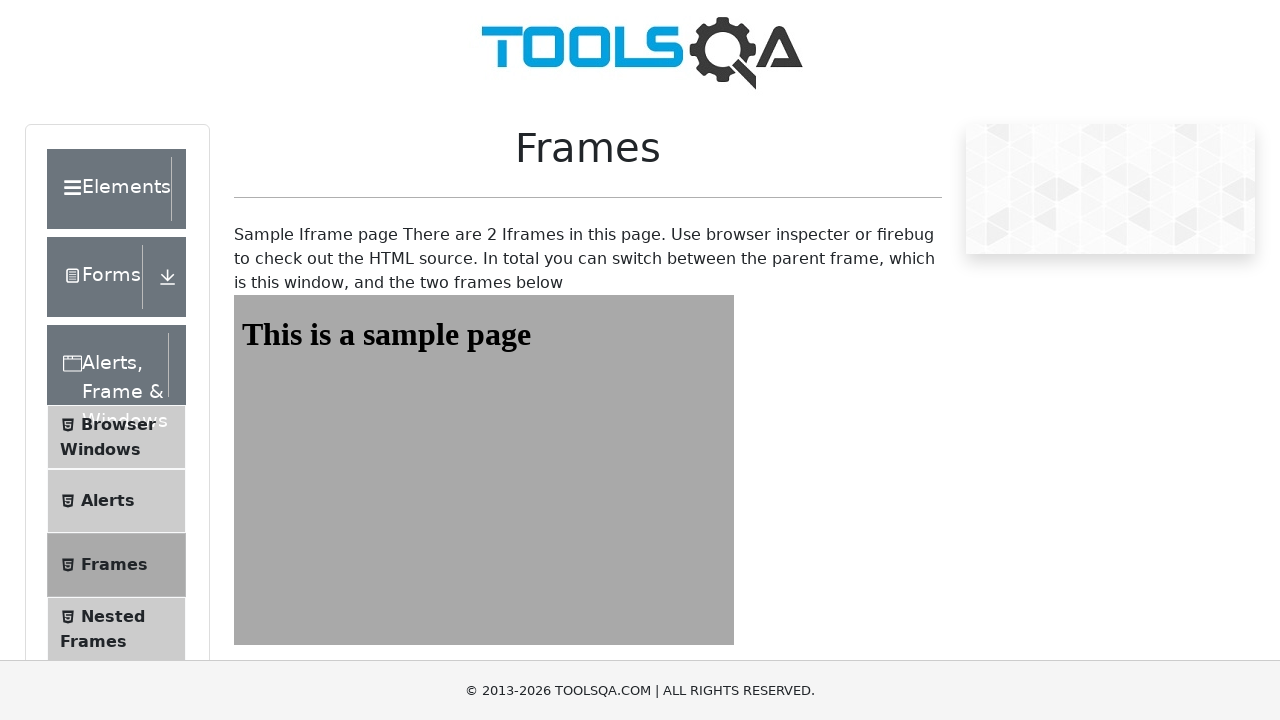

Scrolled Browser Windows link into view
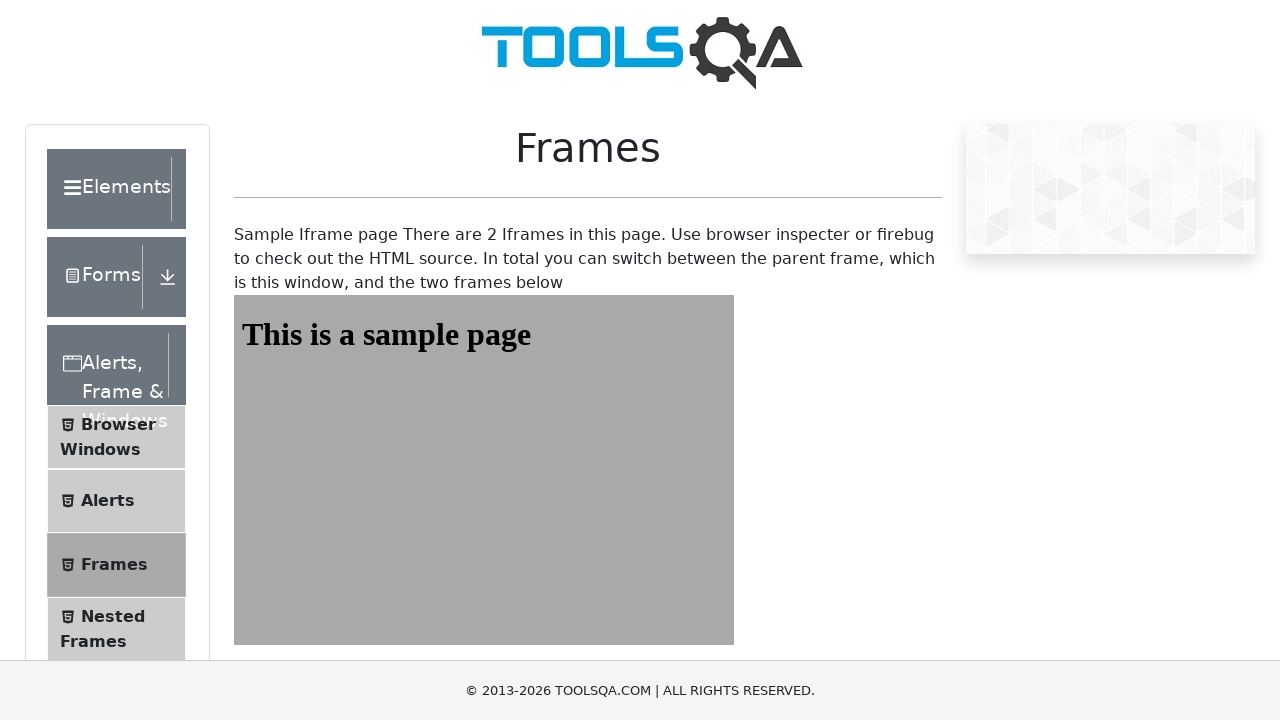

Clicked Browser Windows link at (118, 424) on text=Browser Windows
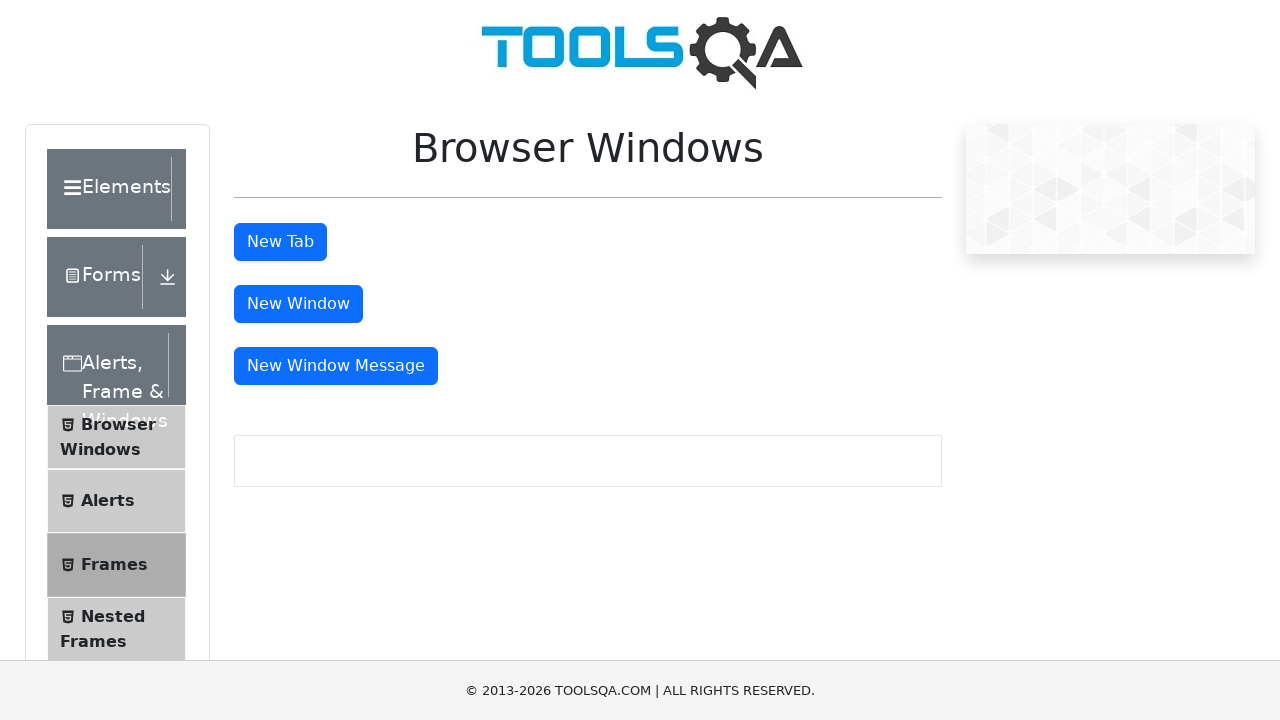

Located tab button
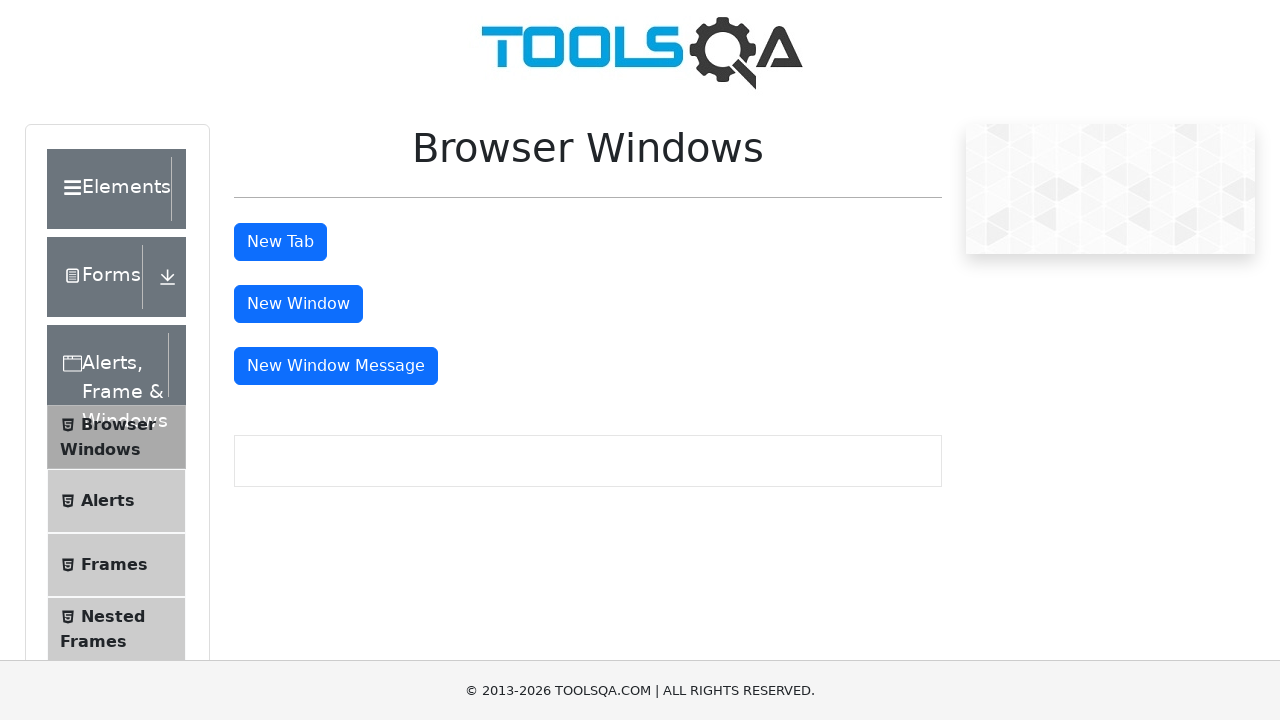

Clicked tab button (first time) at (280, 242) on #tabButton
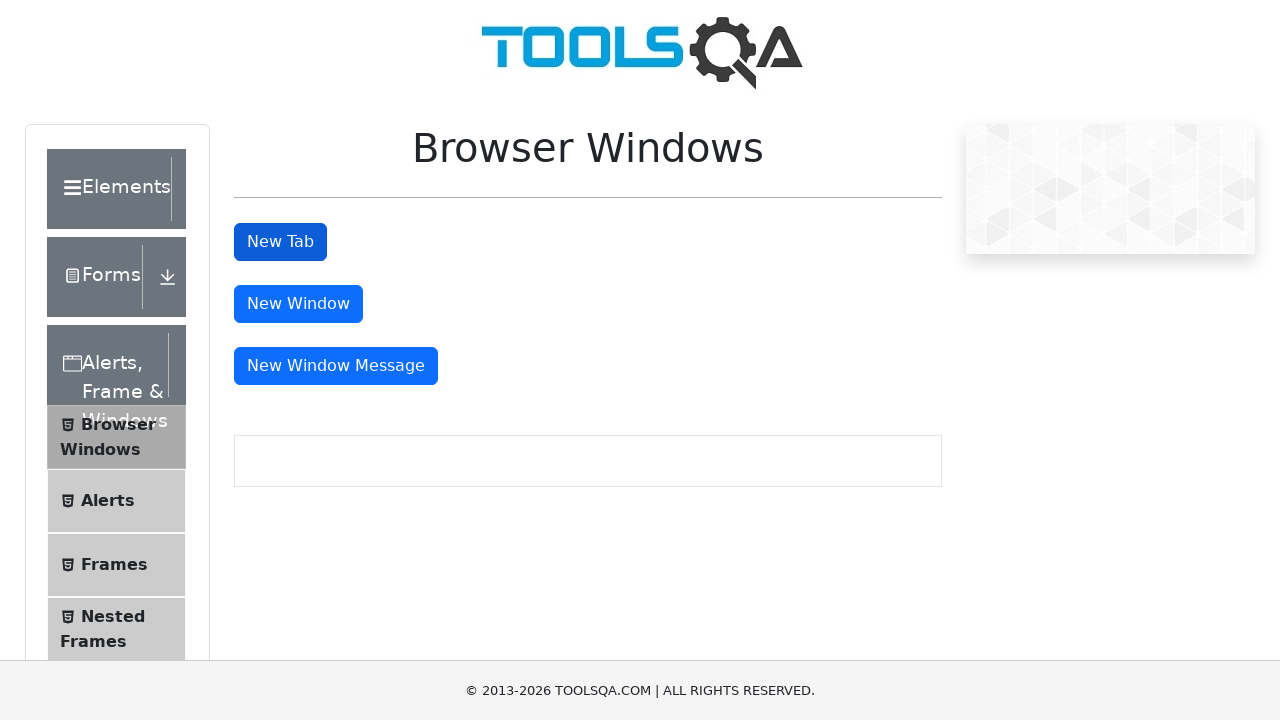

Clicked tab button (second time) at (280, 242) on #tabButton
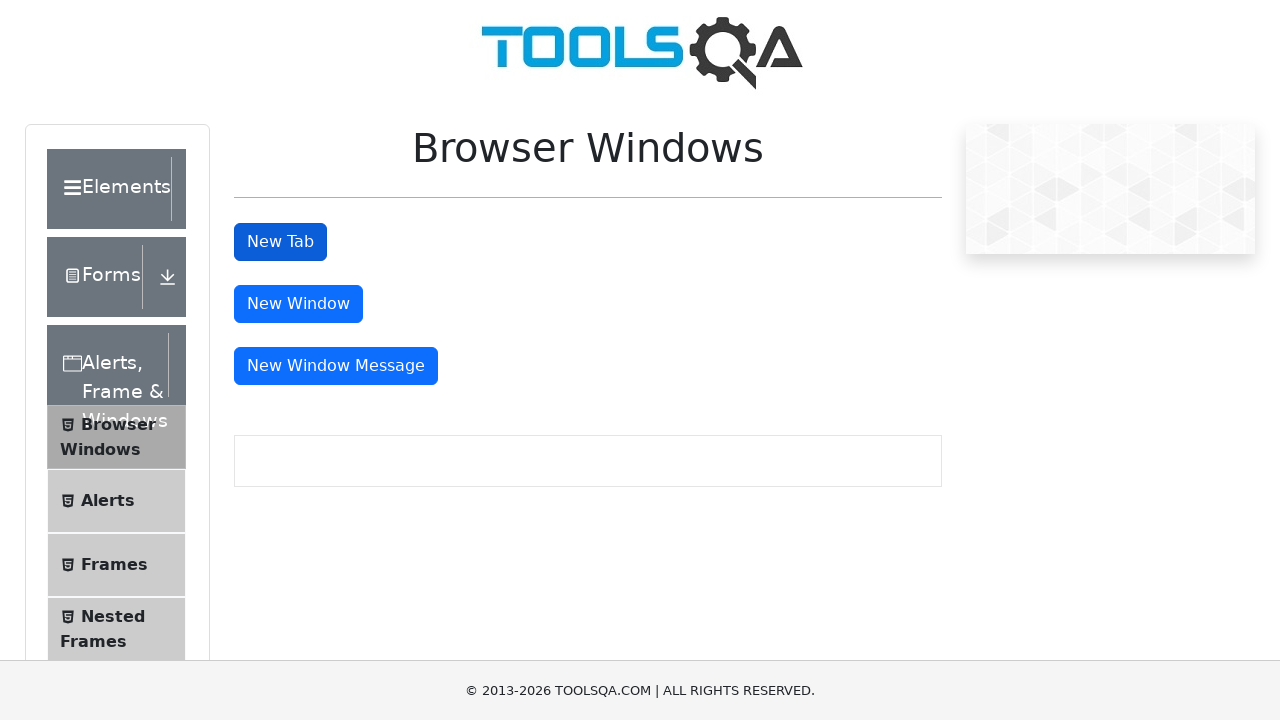

Located window button
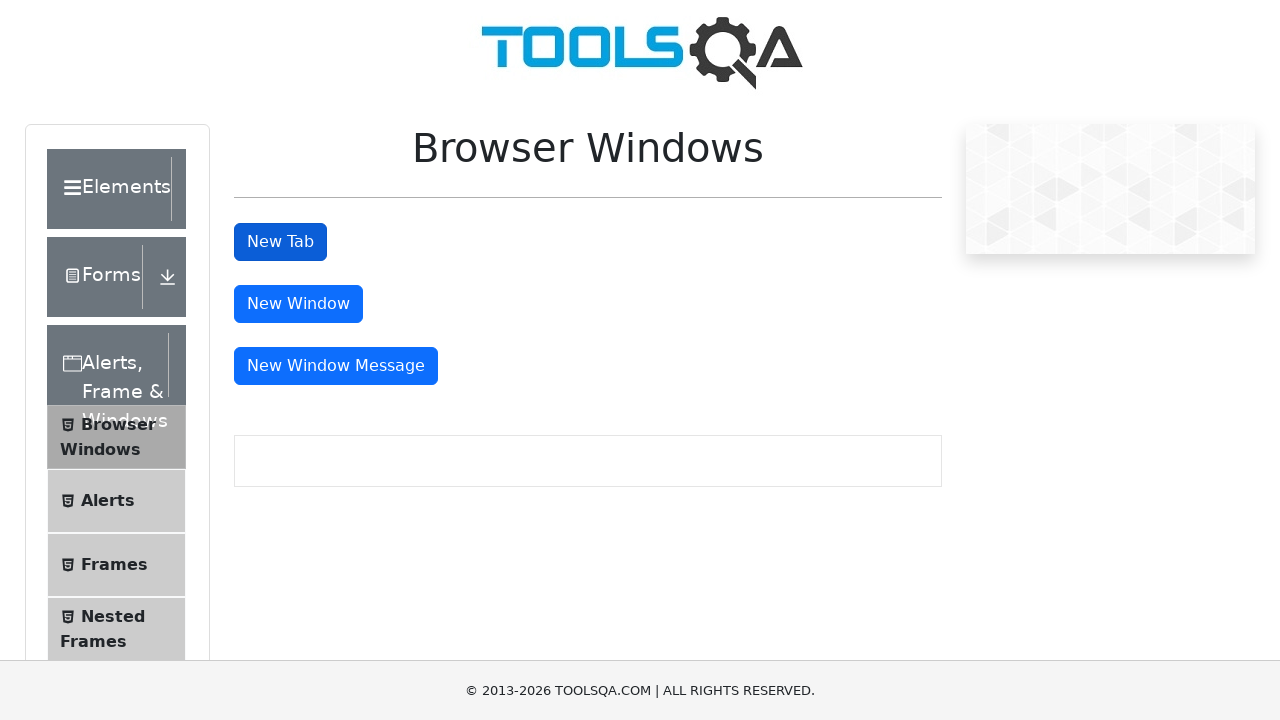

Clicked window button (first time) at (298, 304) on #windowButton
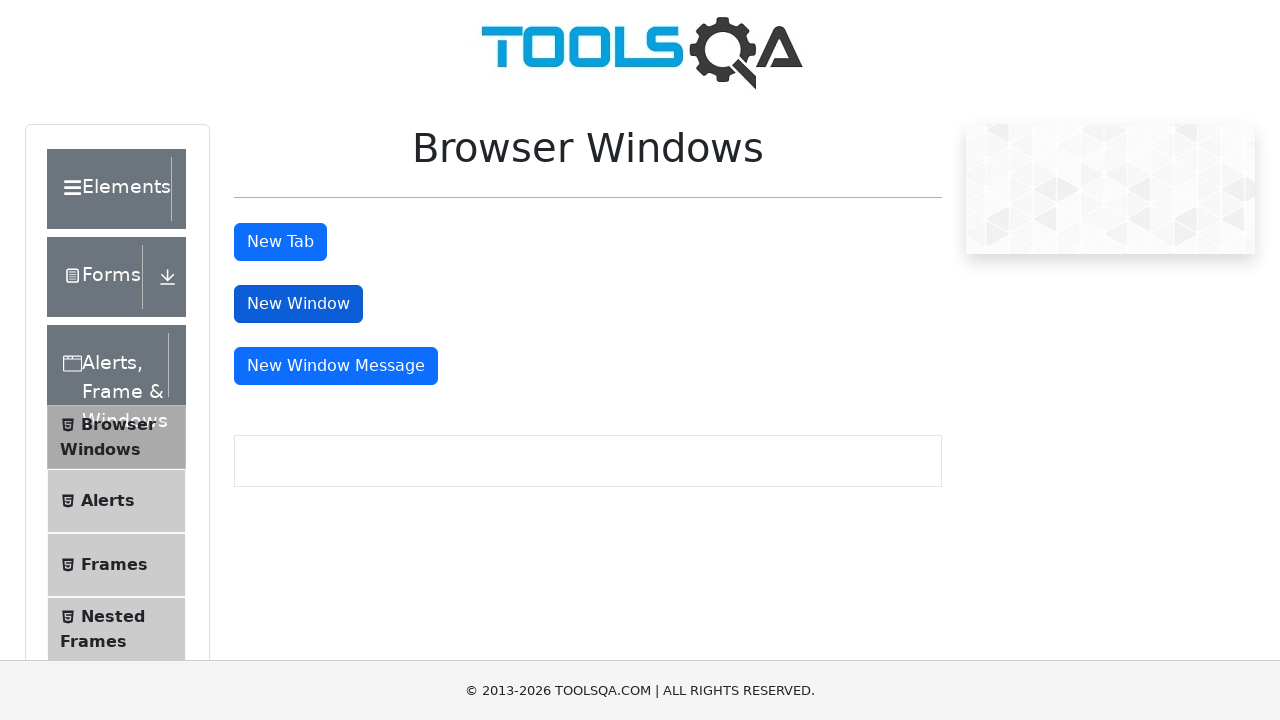

Clicked window button (second time) at (298, 304) on #windowButton
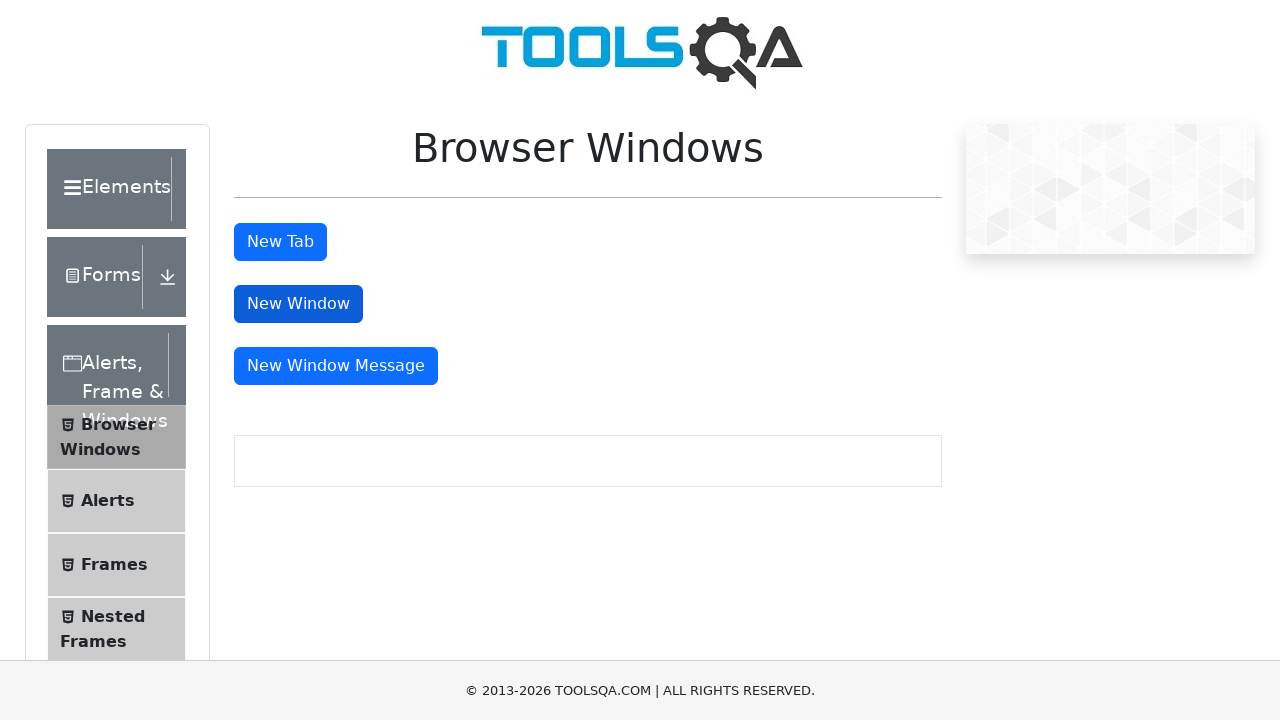

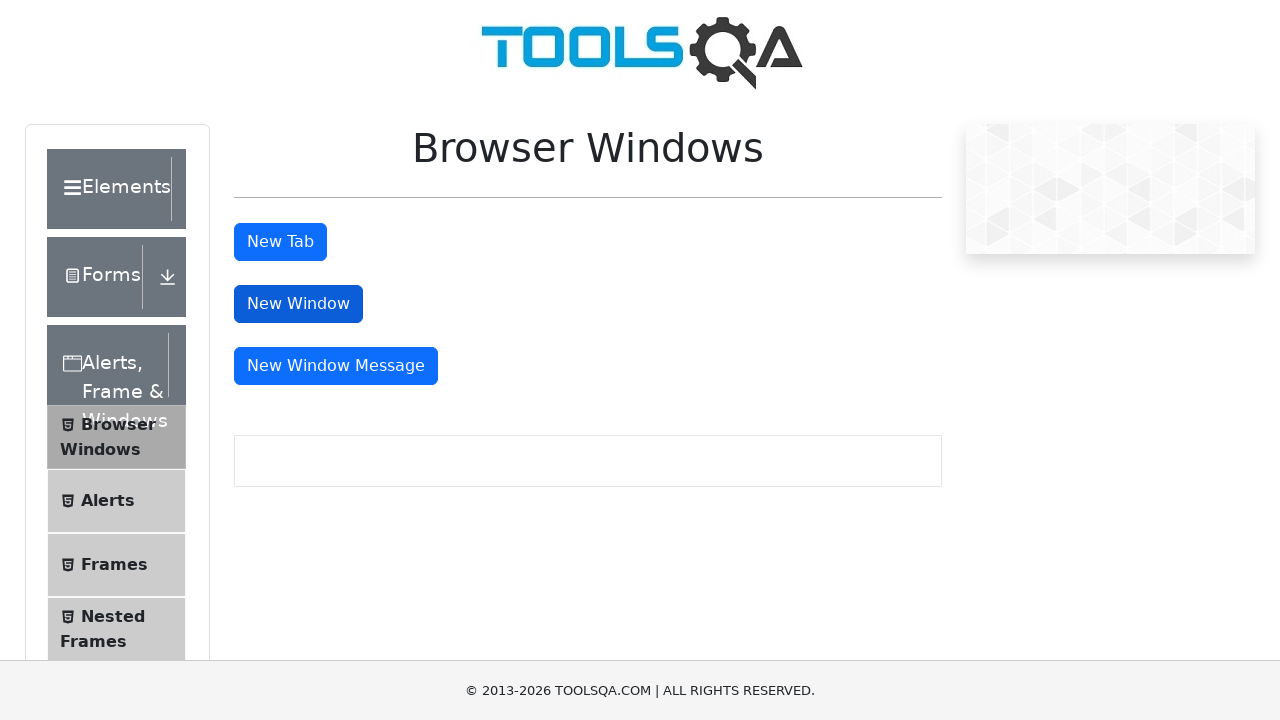